Verifies the login page UI elements including the "Remember me" checkbox label text, "Forgot password" link text, and the href attribute of the forgot password link.

Starting URL: https://login1.nextbasecrm.com/

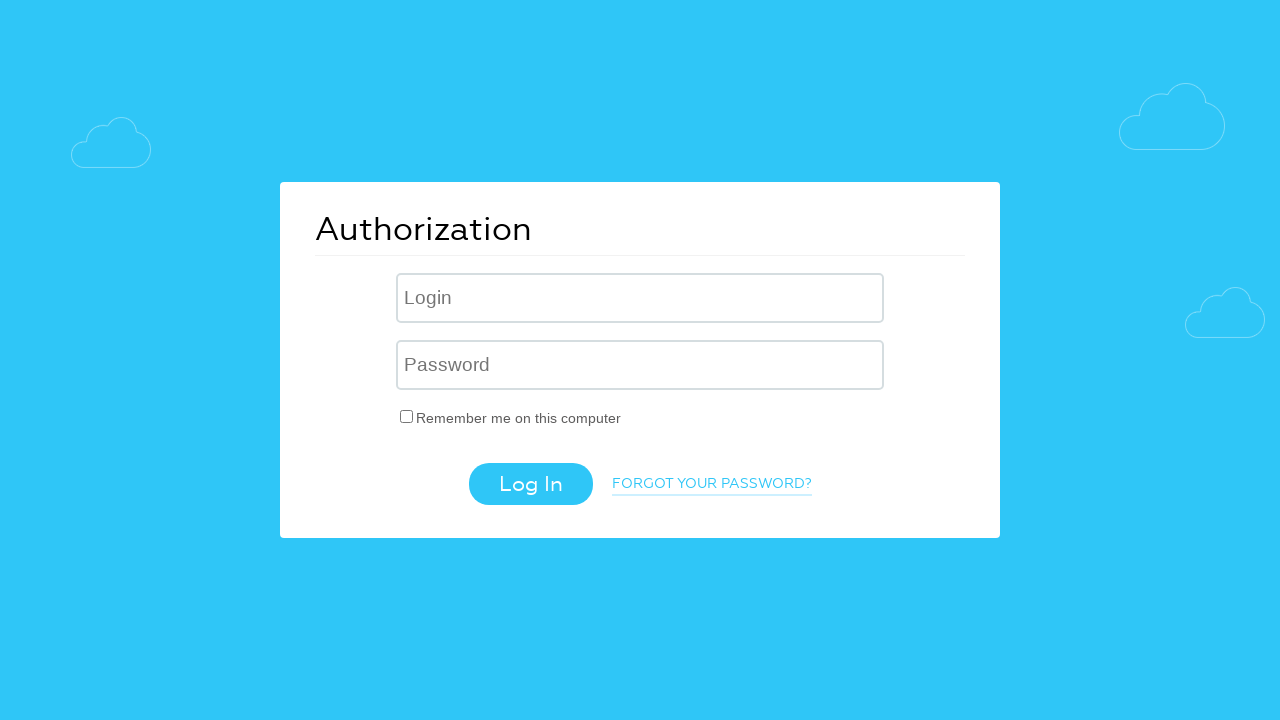

Waited for 'Remember me' checkbox label to load
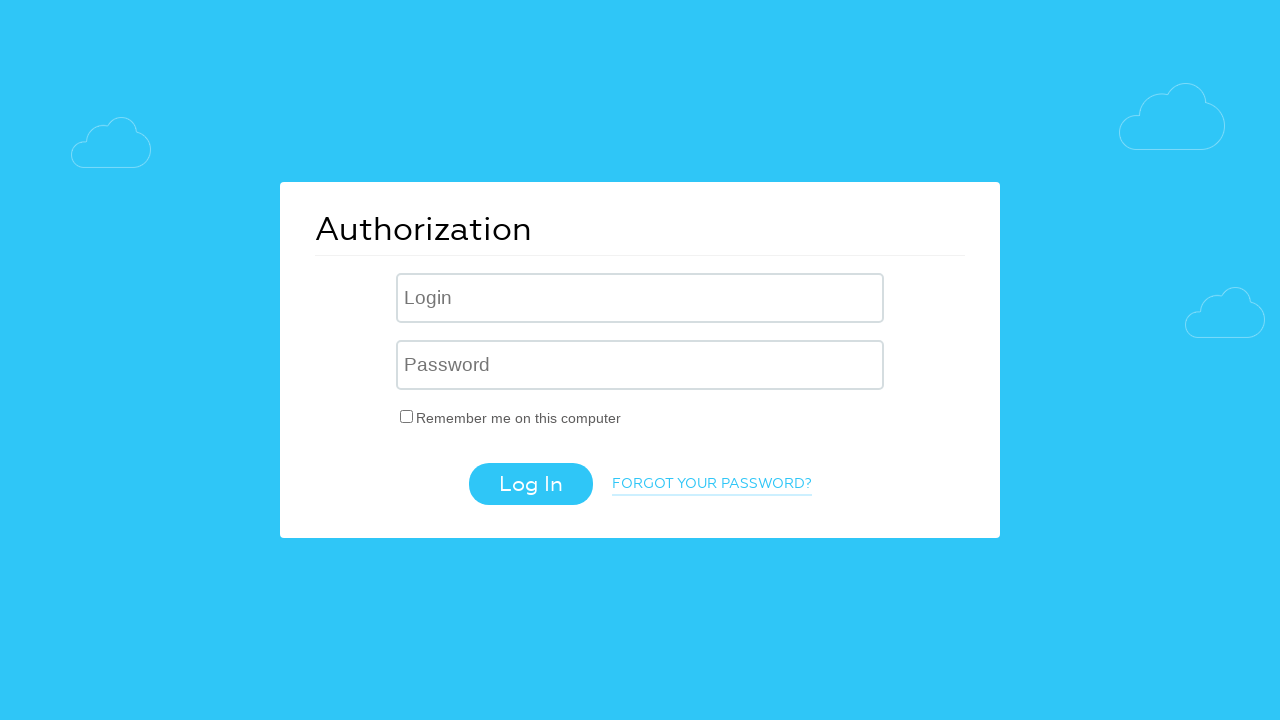

Retrieved text content from 'Remember me' label
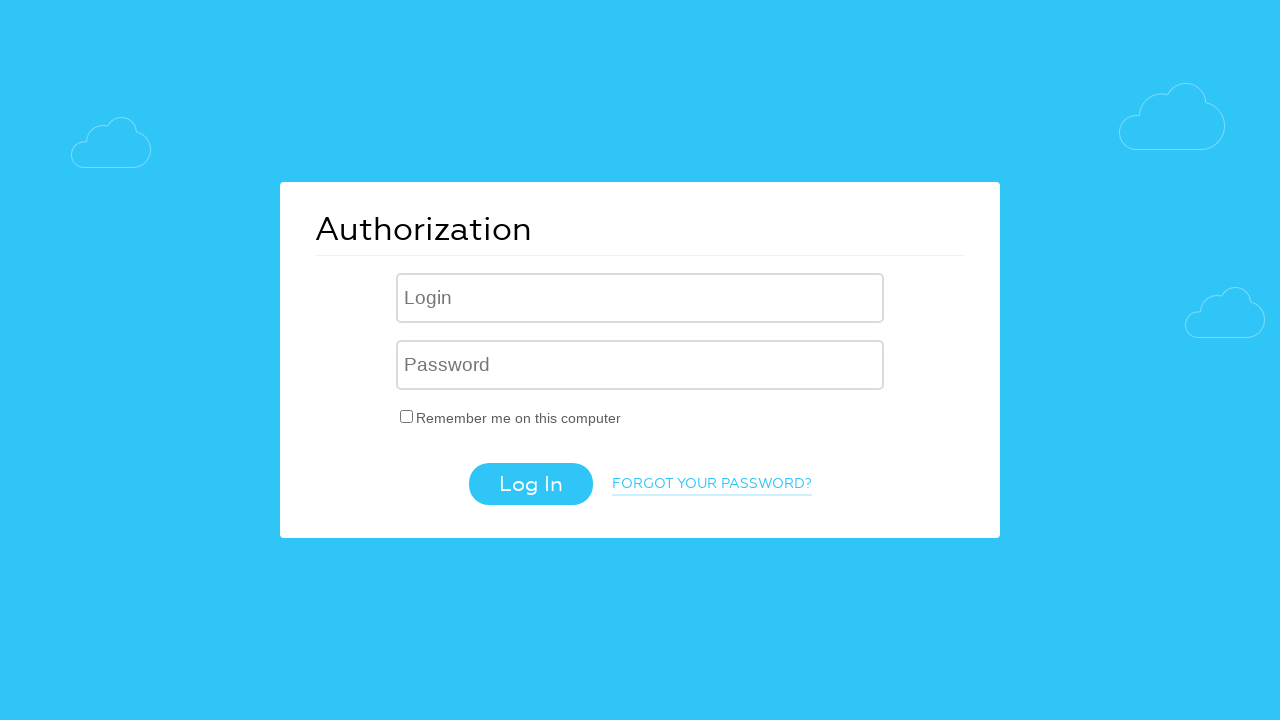

Verified 'Remember me' label text is present
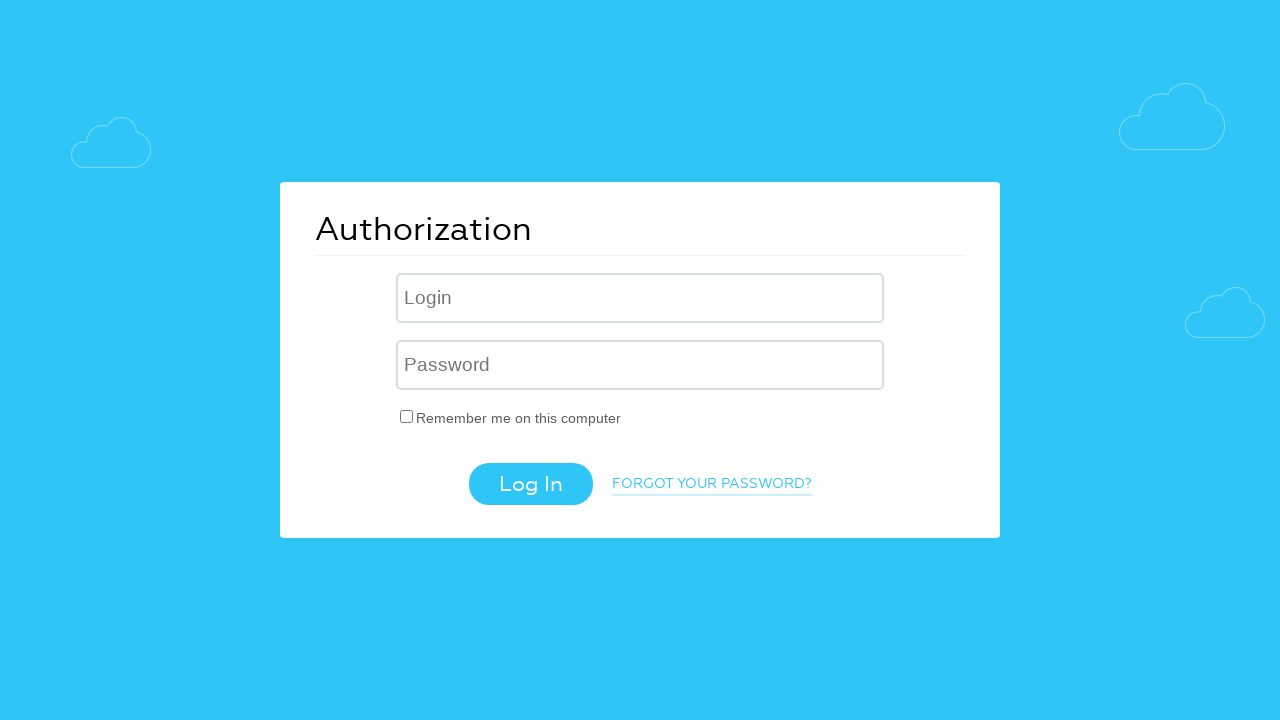

Waited for 'Forgot password' link to load
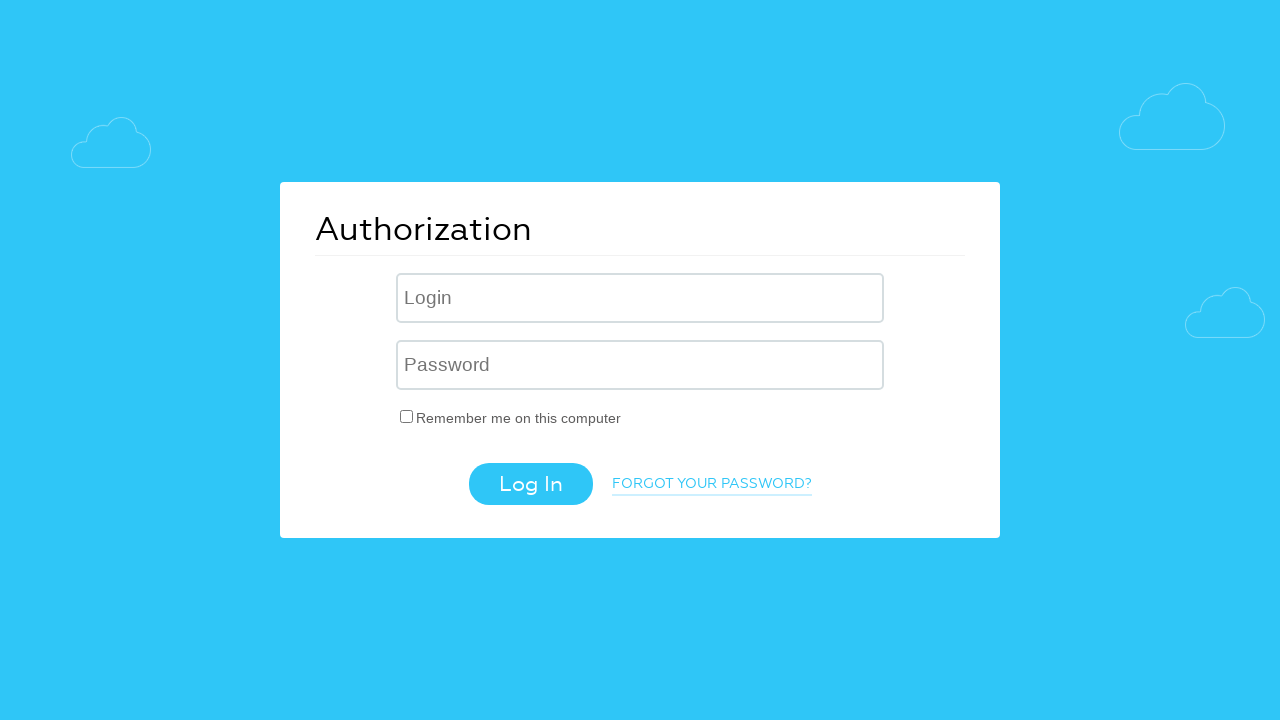

Retrieved text content from 'Forgot password' link
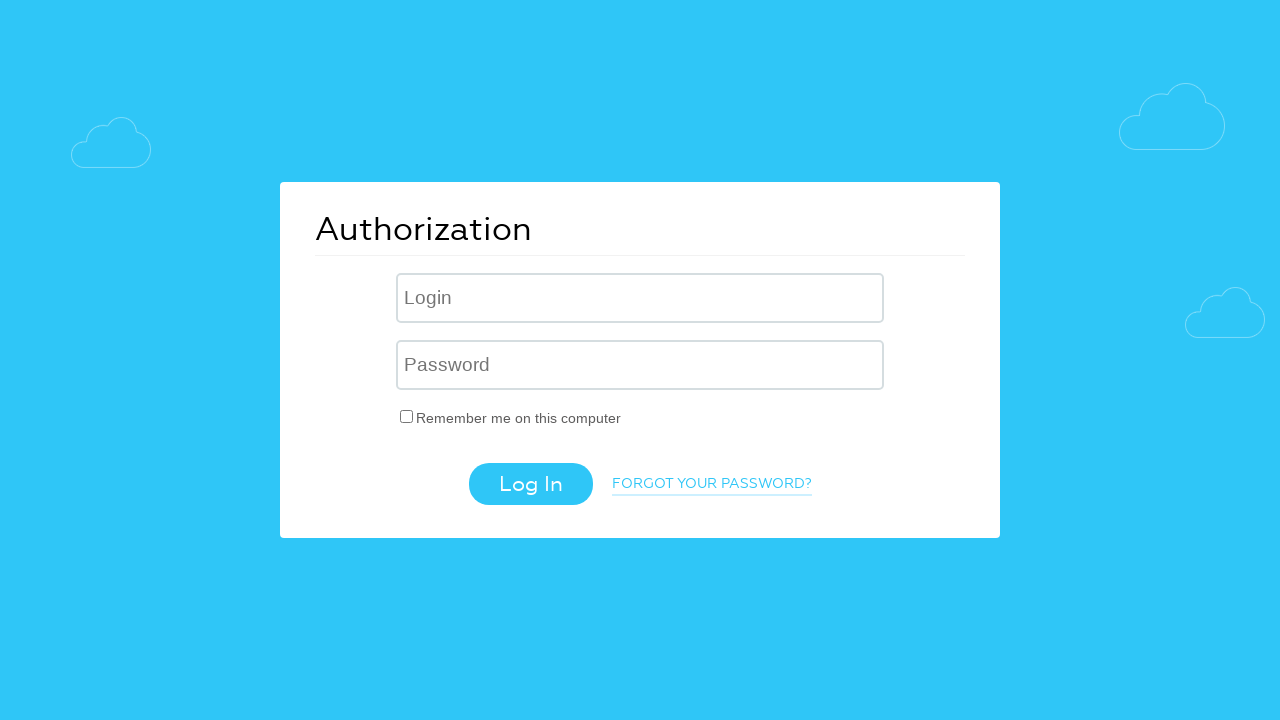

Verified 'Forgot password' link text is present
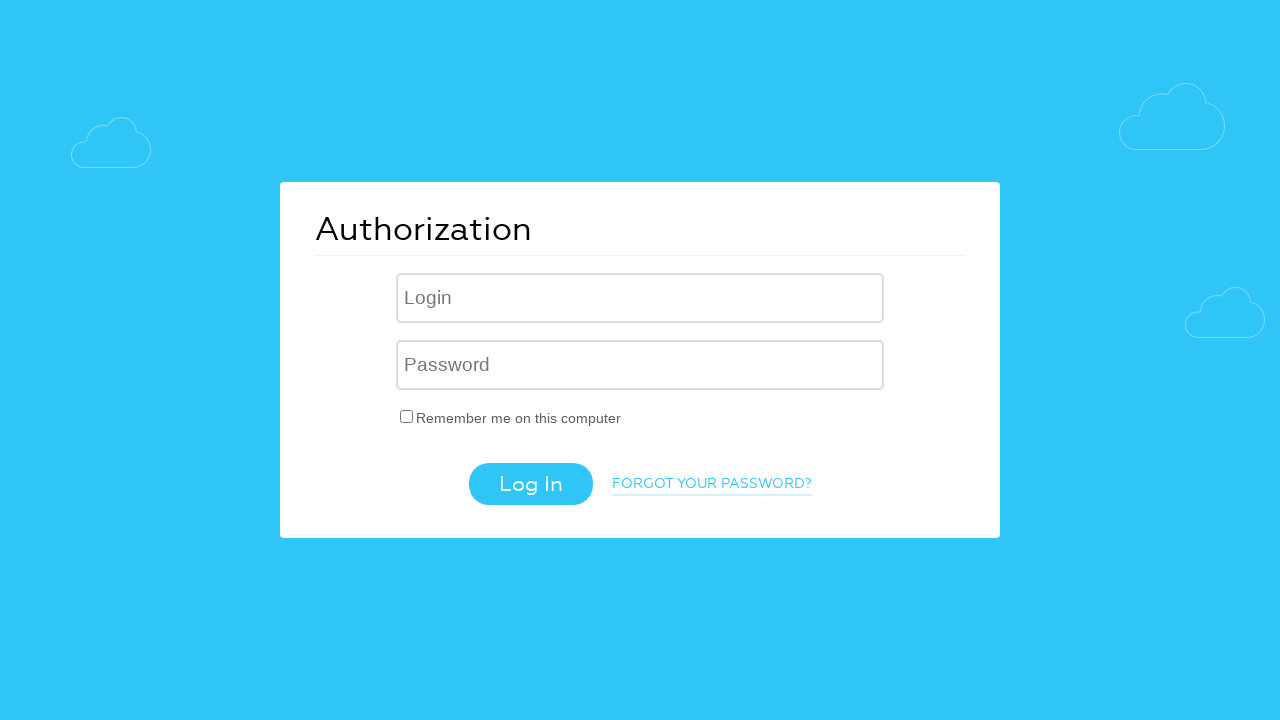

Retrieved href attribute from 'Forgot password' link
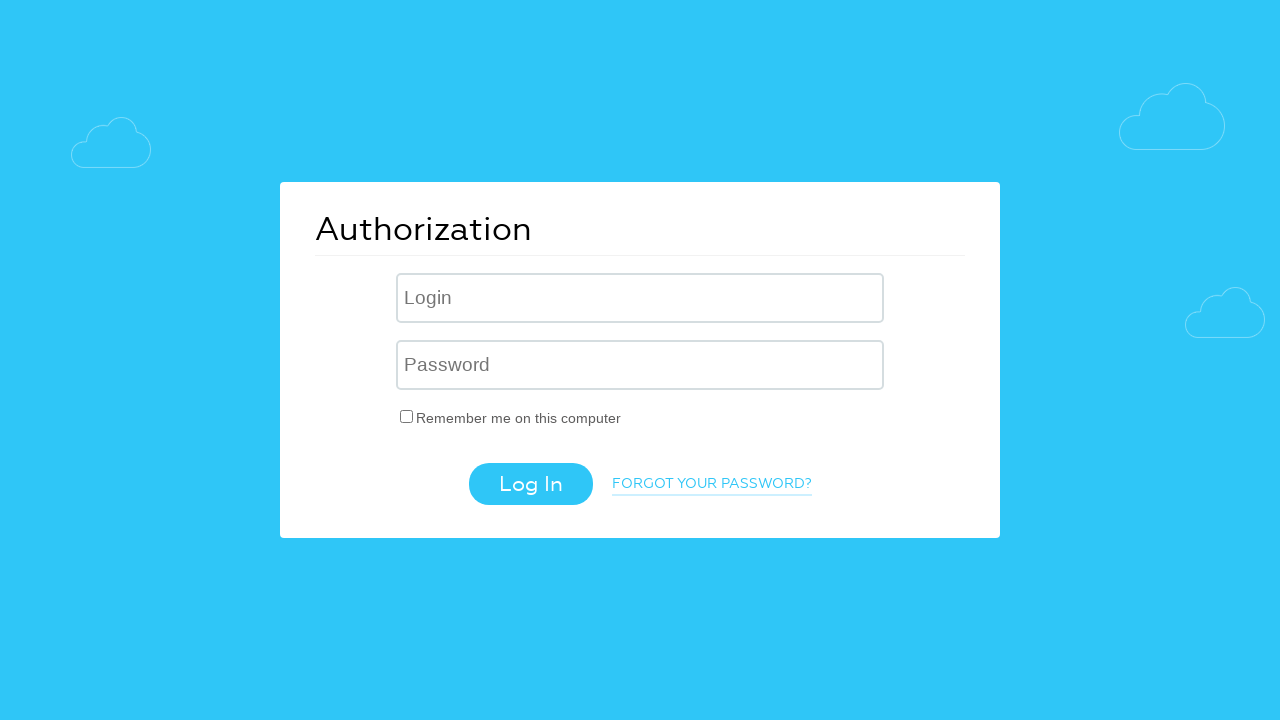

Verified href attribute contains 'forgot_password=yes'
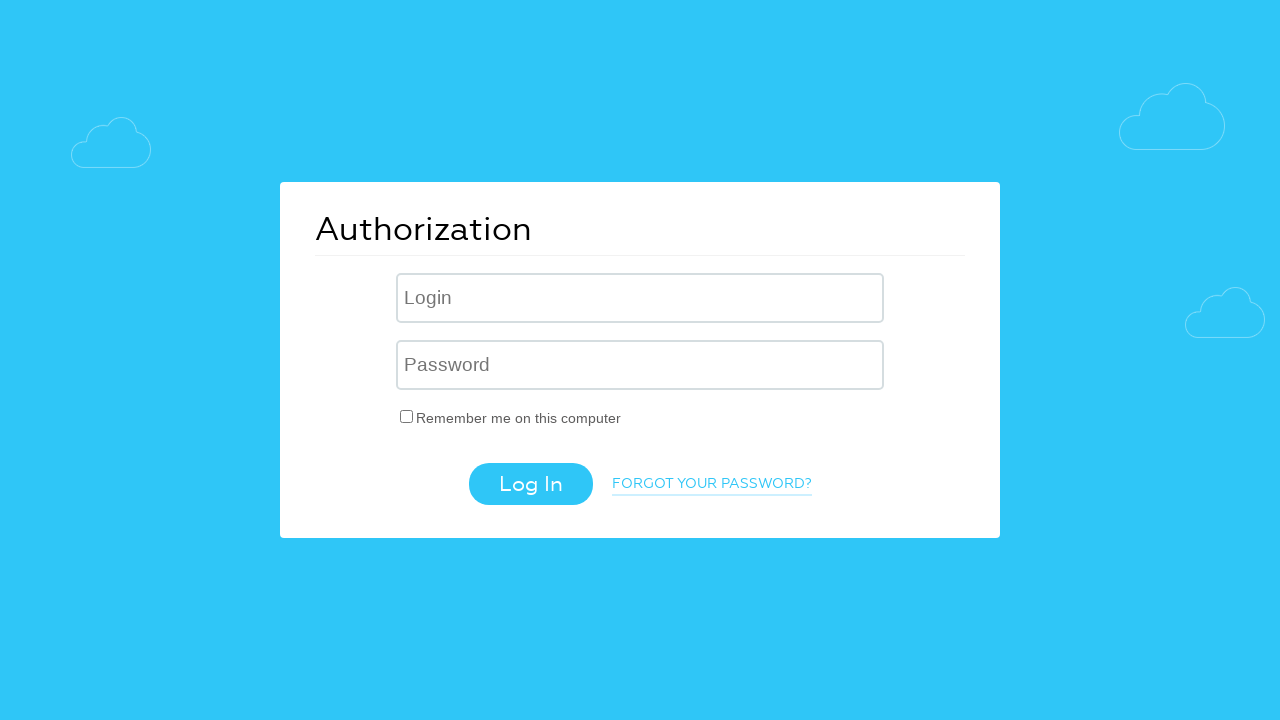

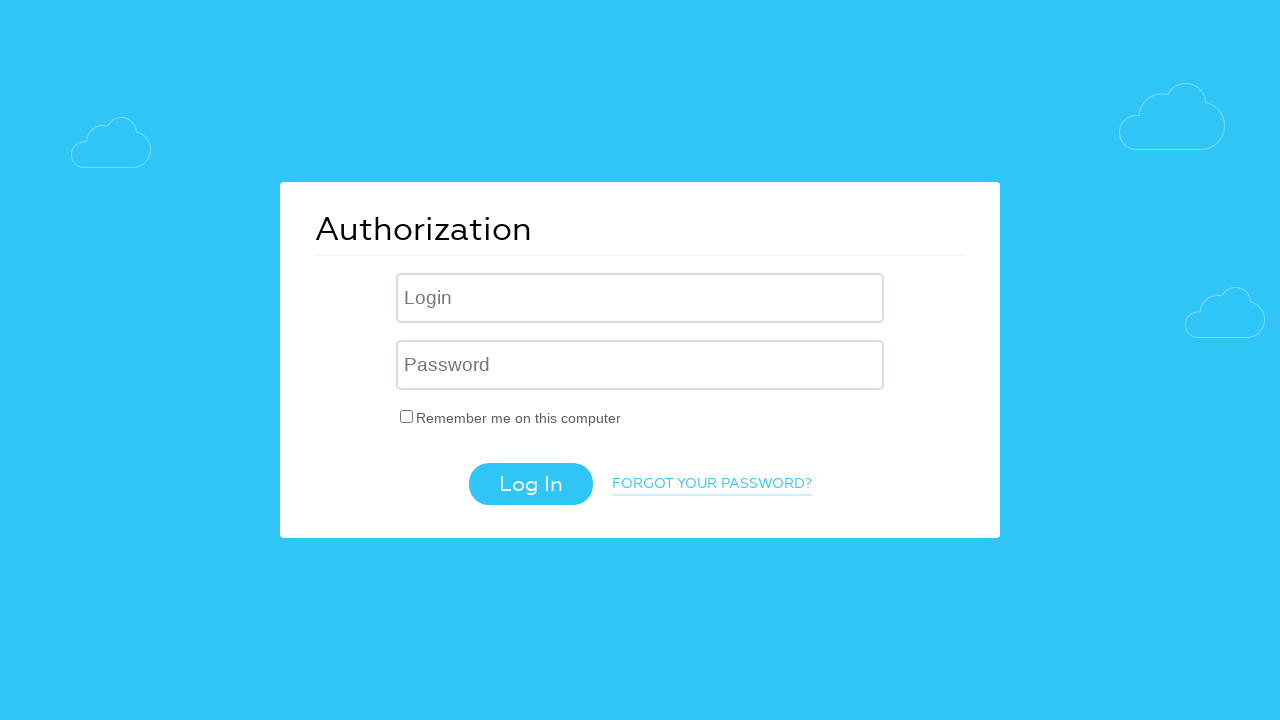